Tests form validation by submitting with missing required fields (only last name filled) and verifies that validation errors are displayed.

Starting URL: https://demoqa.com/automation-practice-form

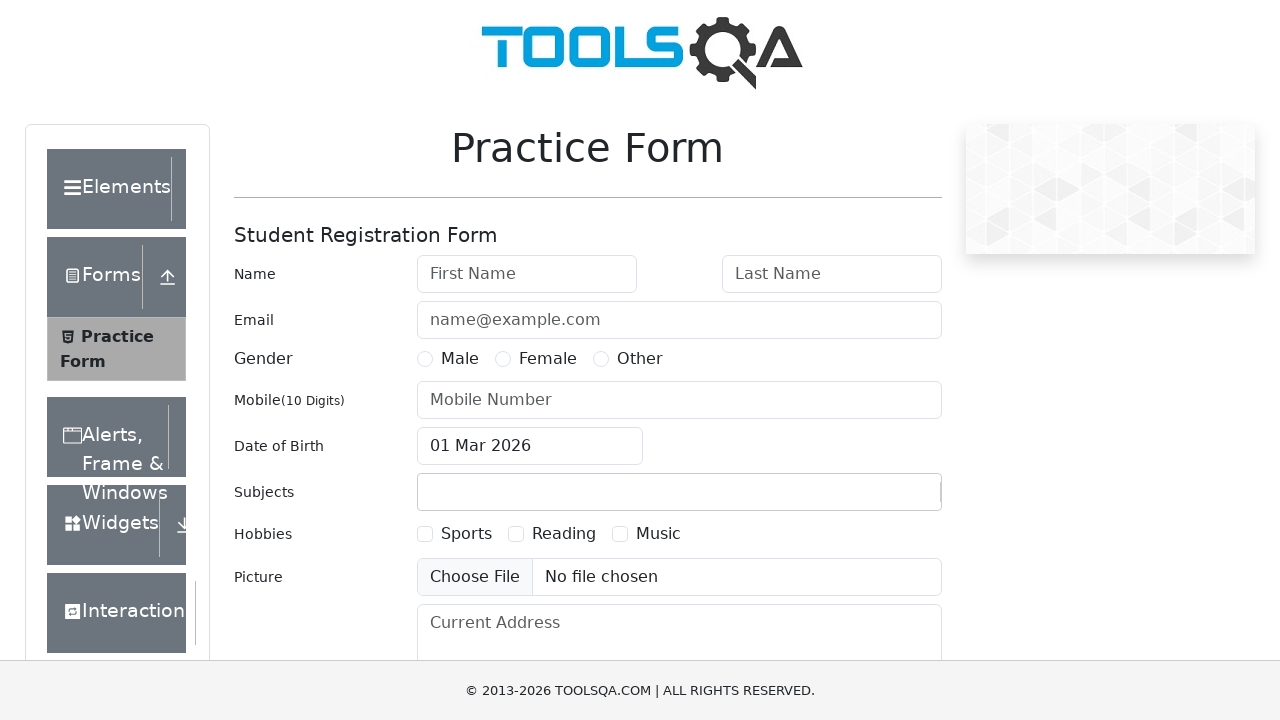

Filled last name field with 'Doe', leaving required fields empty on #lastName
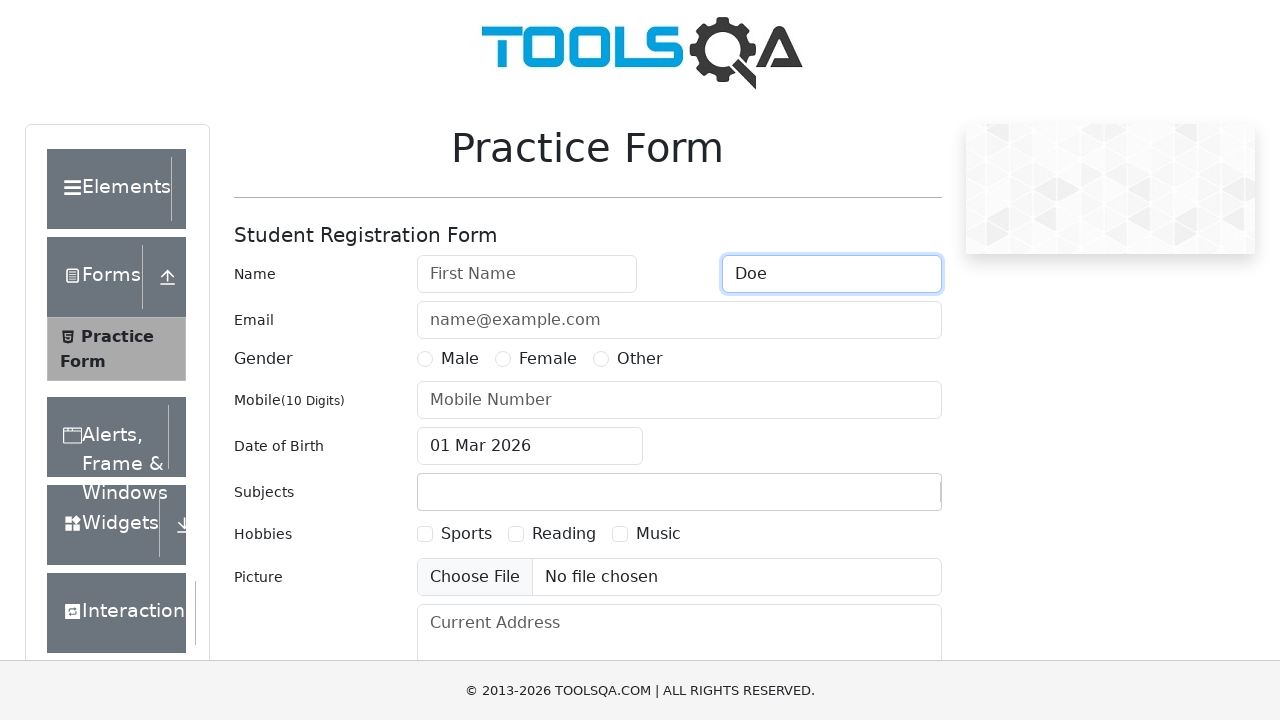

Clicked submit button to attempt form submission at (885, 499) on #submit
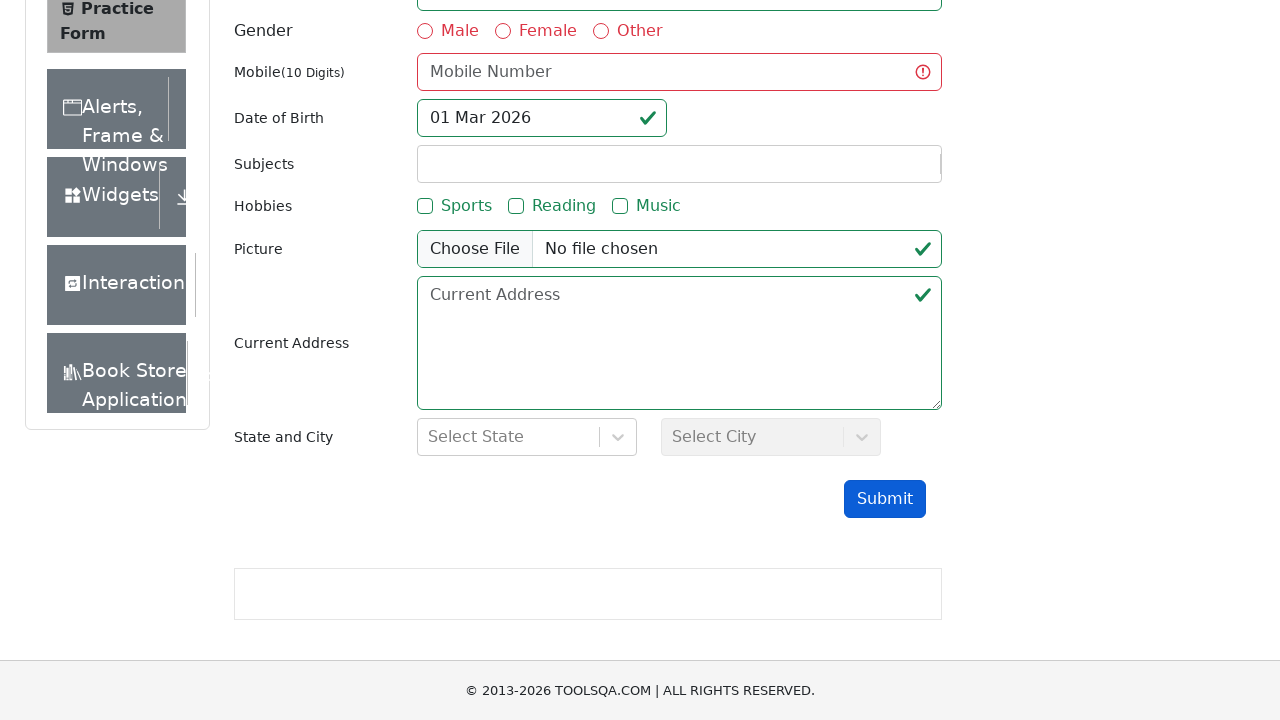

Form validation triggered and validation error messages are now visible
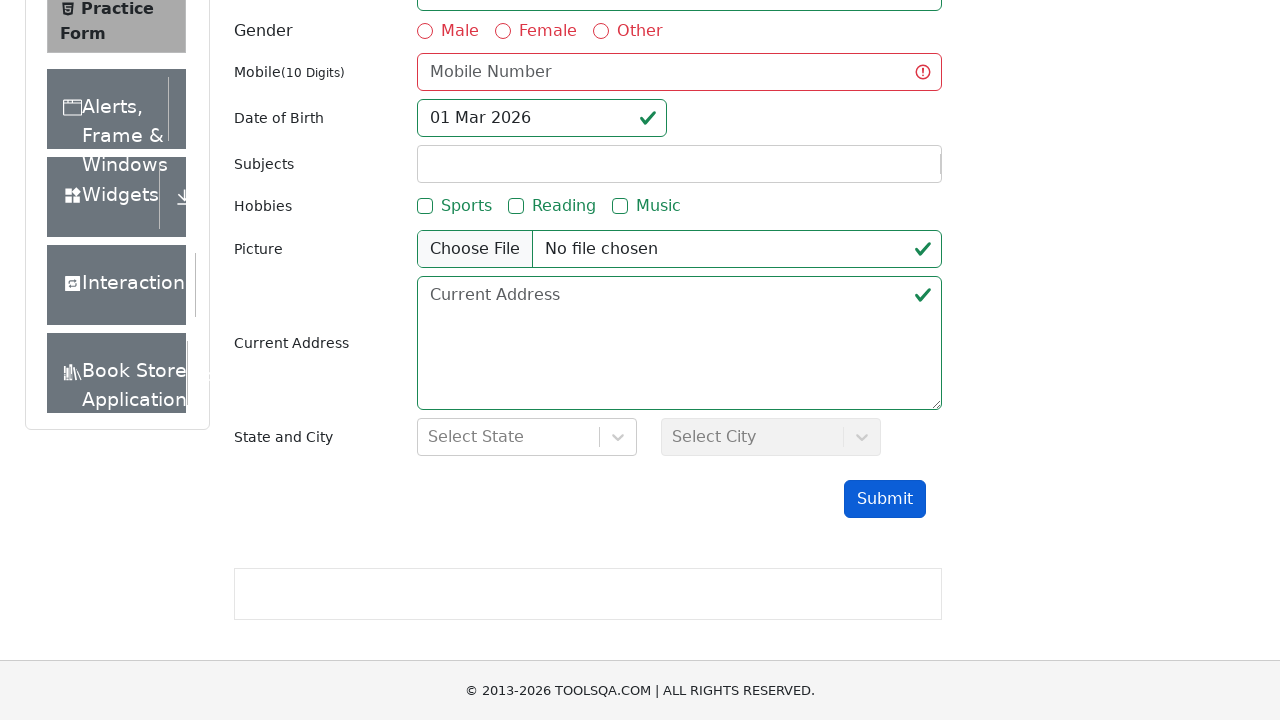

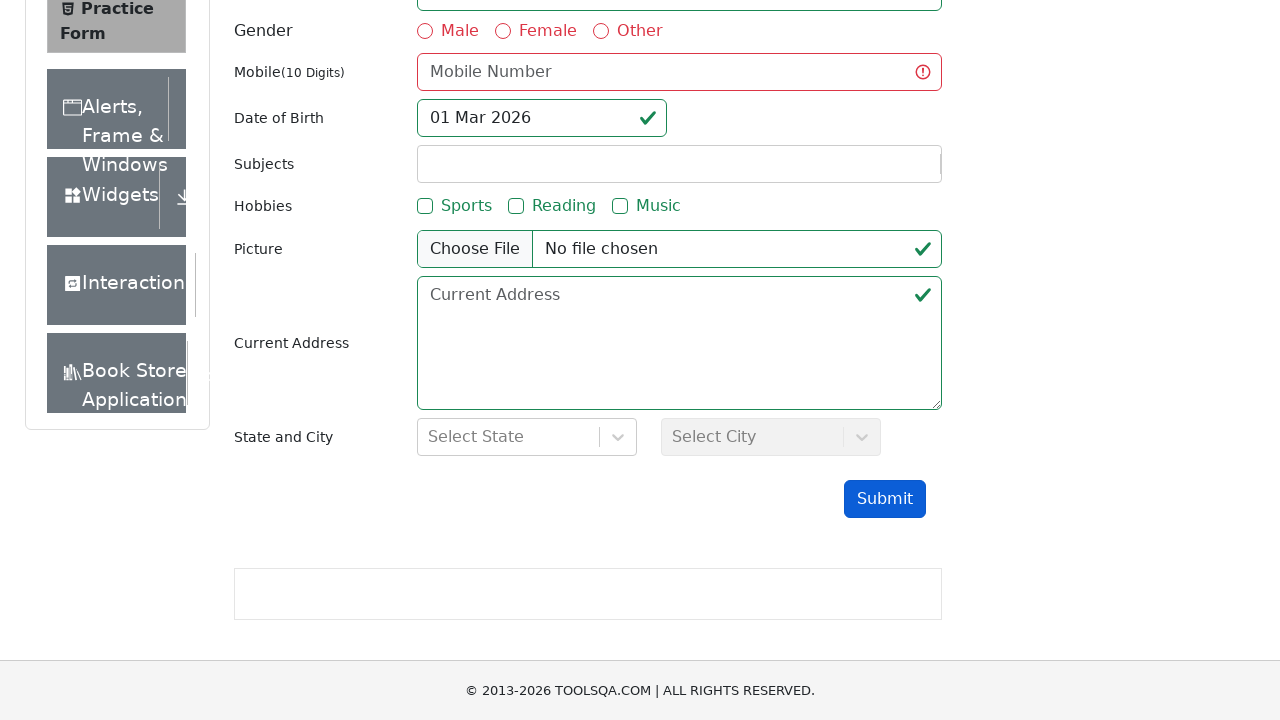